Tests registration form validation by entering mismatched email addresses in the email and confirm email fields.

Starting URL: https://alada.vn/tai-khoan/dang-ky.html

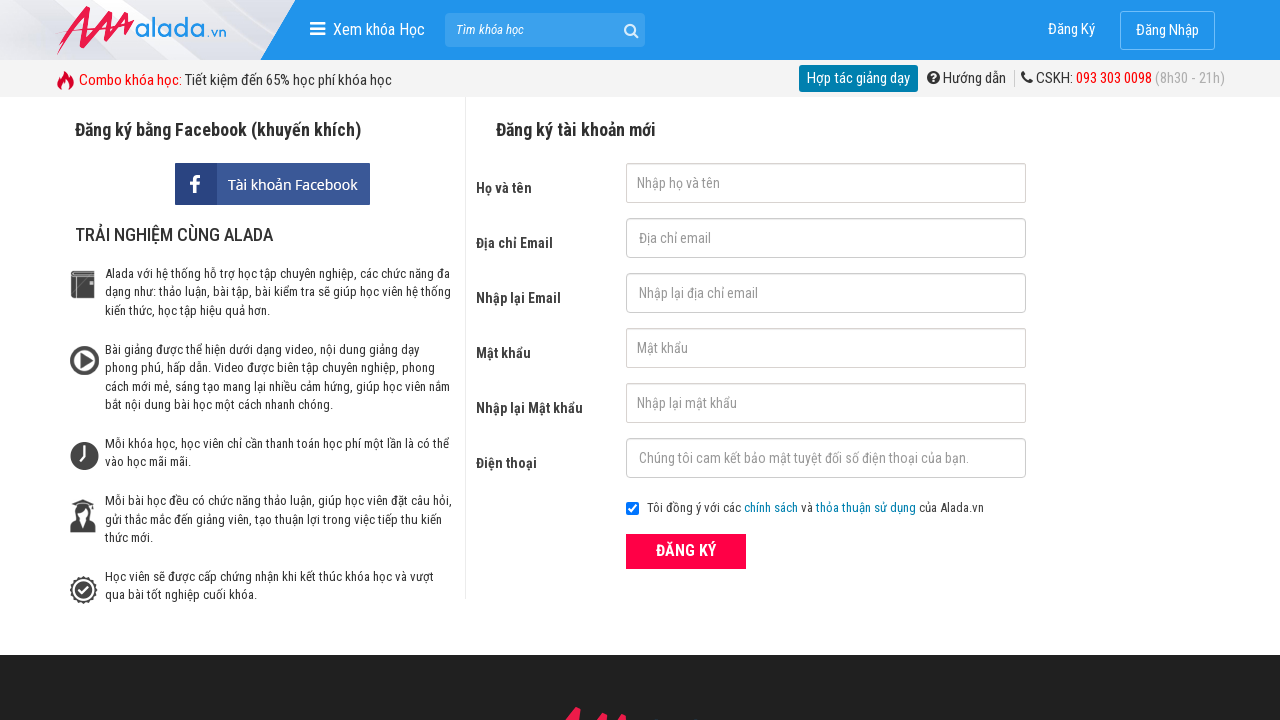

Filled first name field with 'Joe Biden' on #txtFirstname
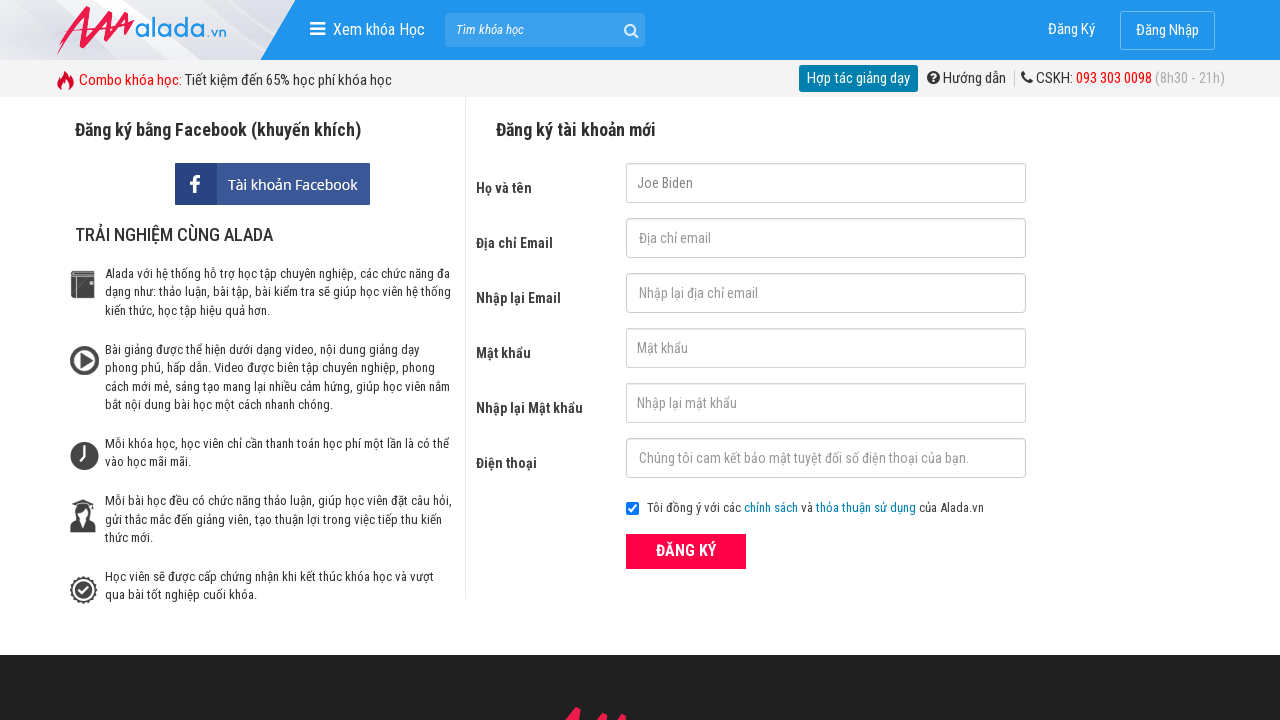

Filled email field with 'joe@biden.com' on #txtEmail
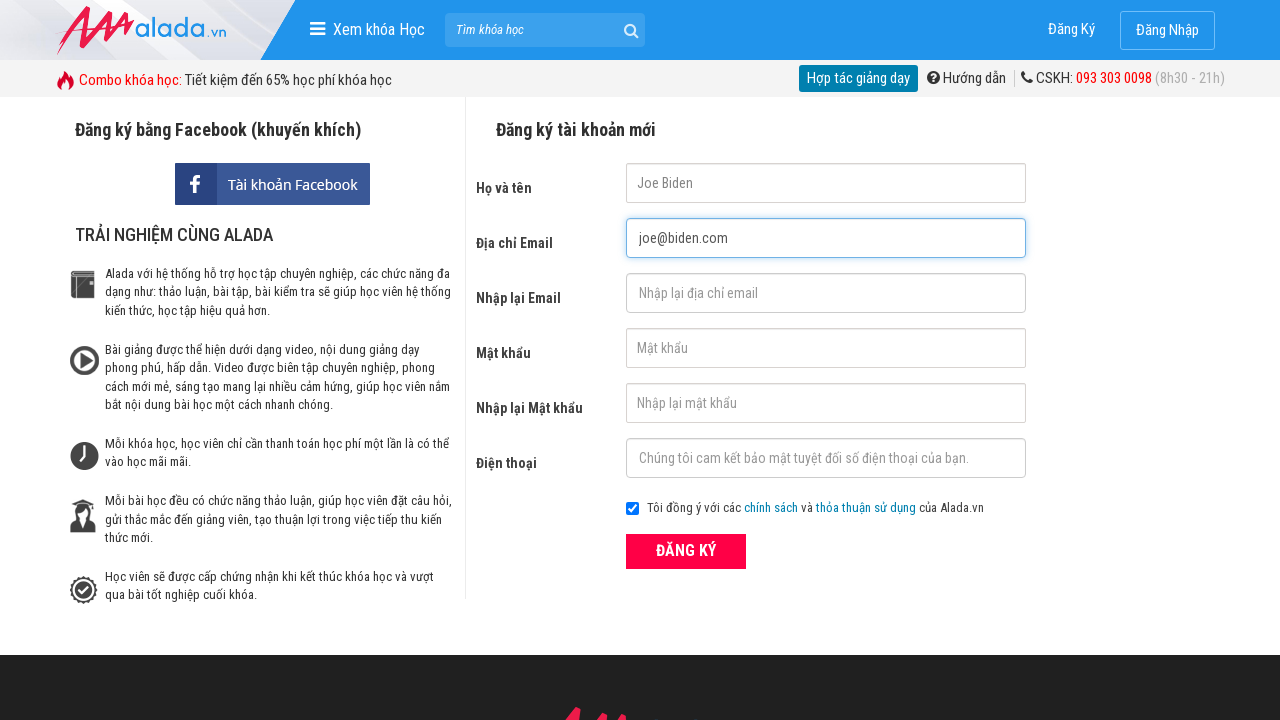

Filled confirm email field with mismatched email 'joebiden' on #txtCEmail
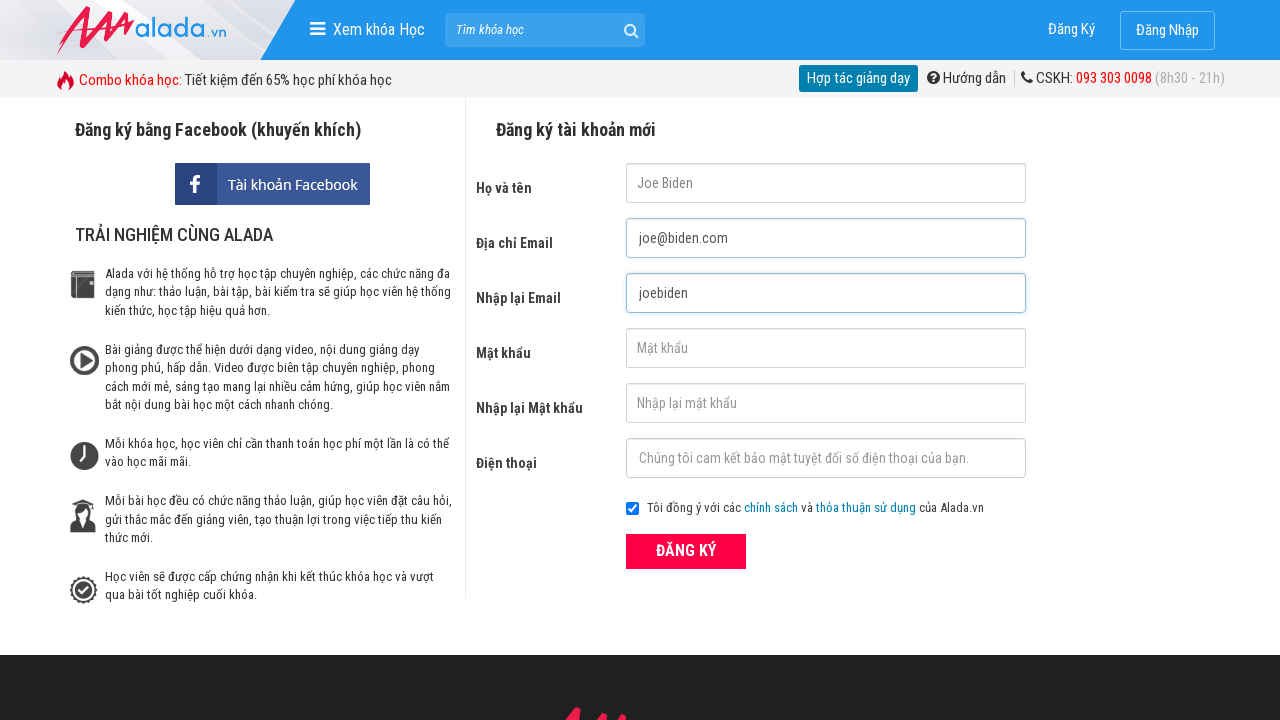

Filled password field with '123456' on #txtPassword
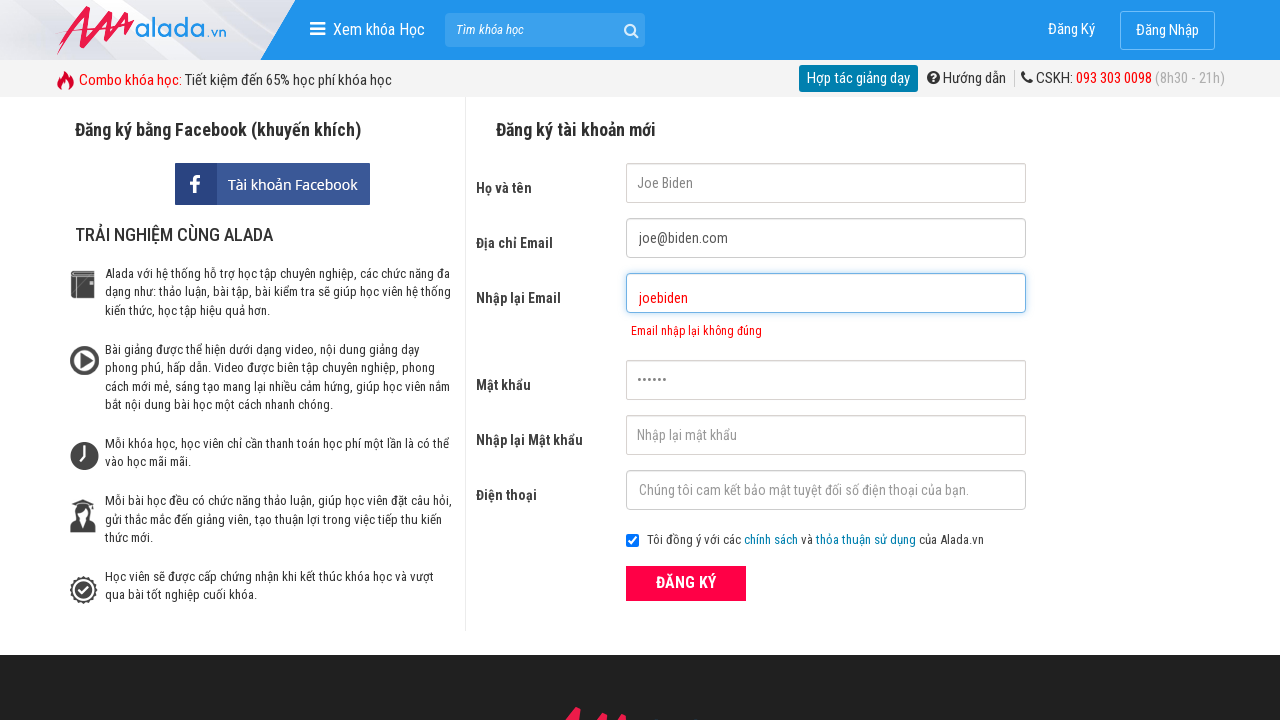

Filled confirm password field with '123456' on #txtCPassword
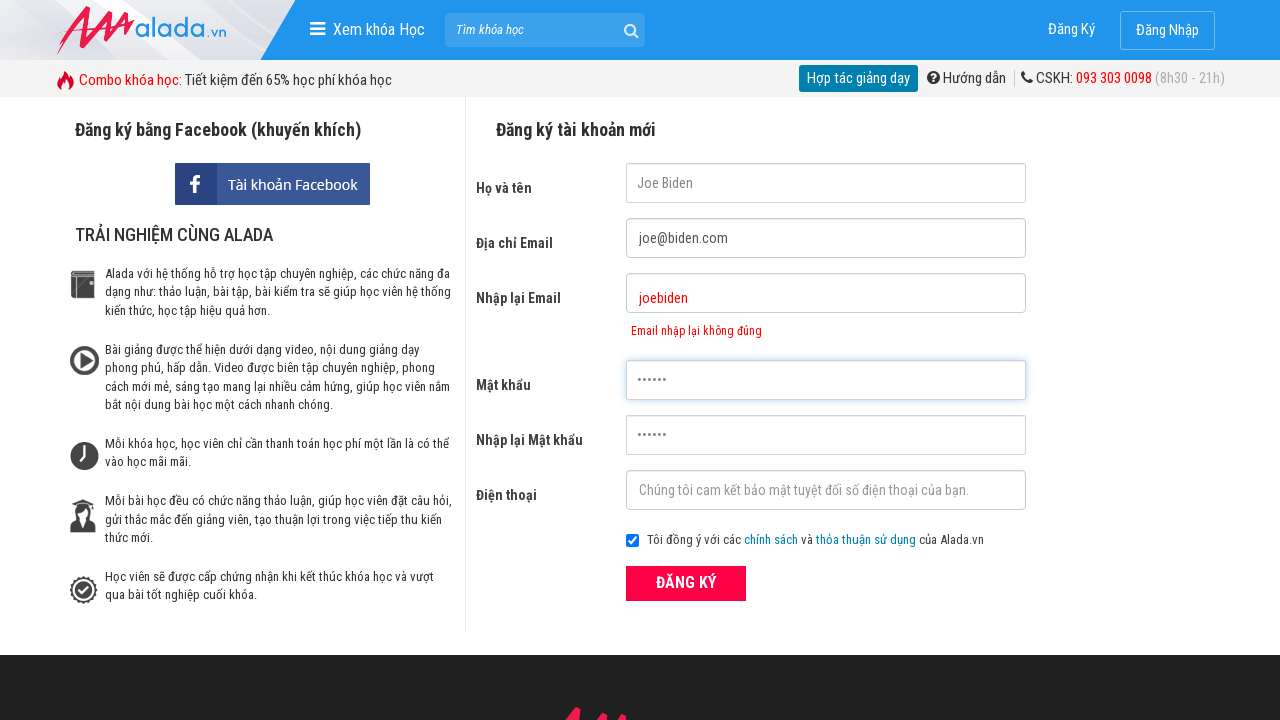

Filled phone field with '0388465783' on #txtPhone
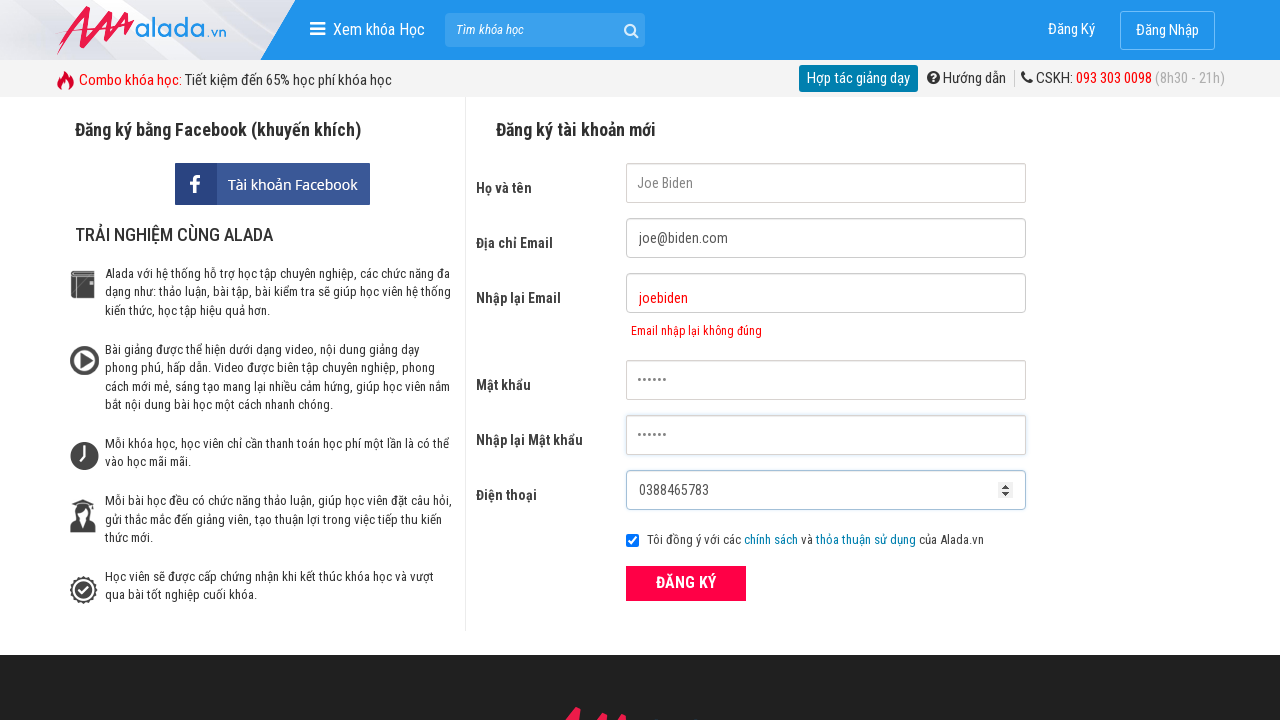

Clicked ĐĂNG KÝ submit button at (686, 583) on xpath=//button[text()='ĐĂNG KÝ' and @type='submit']
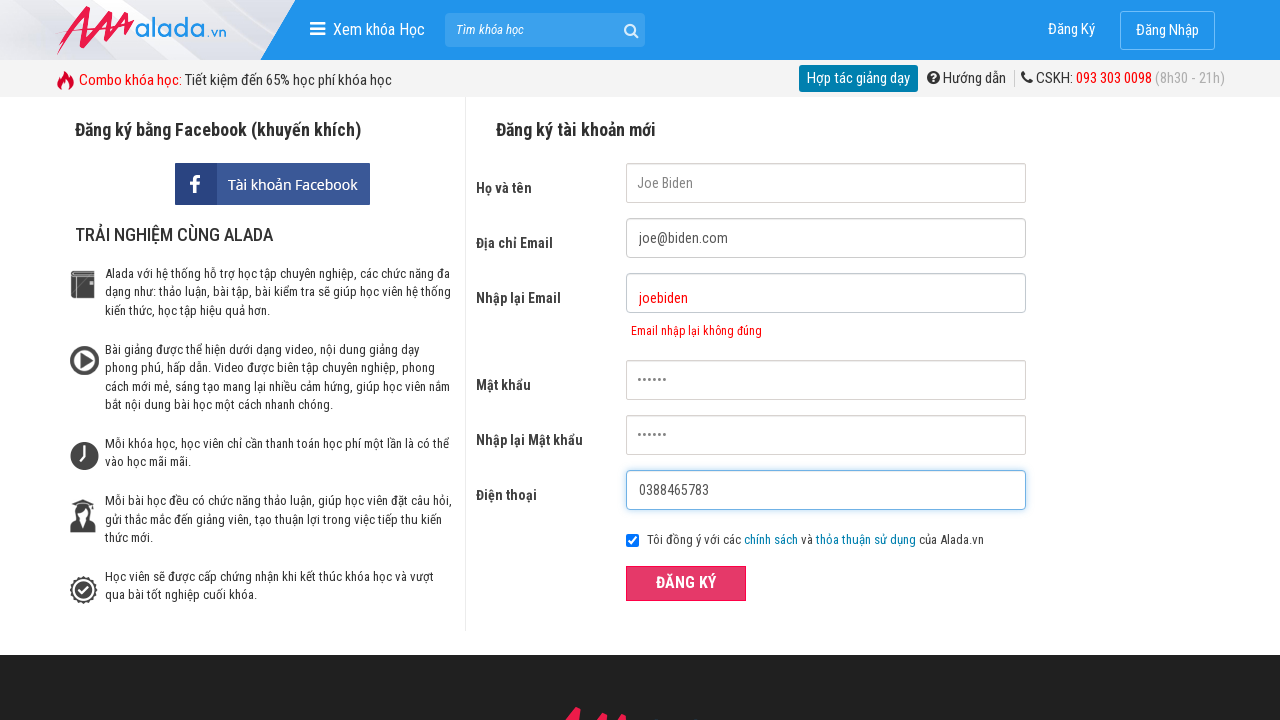

Confirm email error message displayed, validating mismatched email addresses were rejected
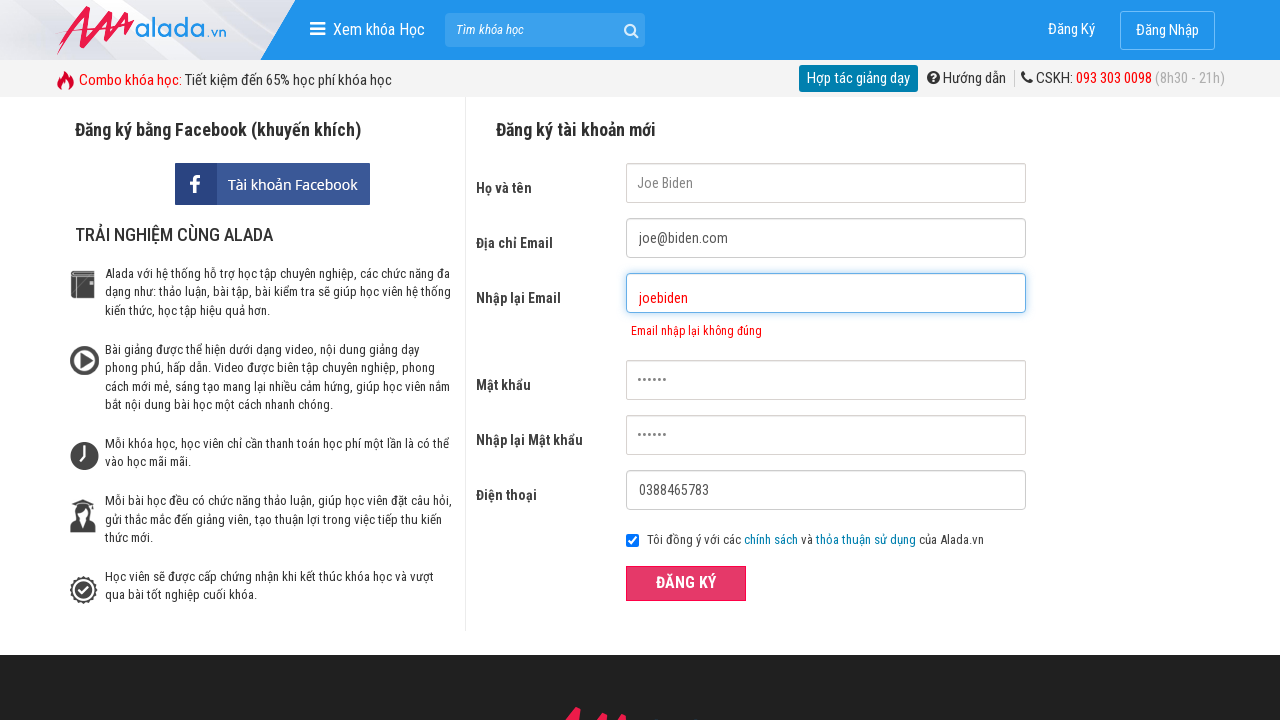

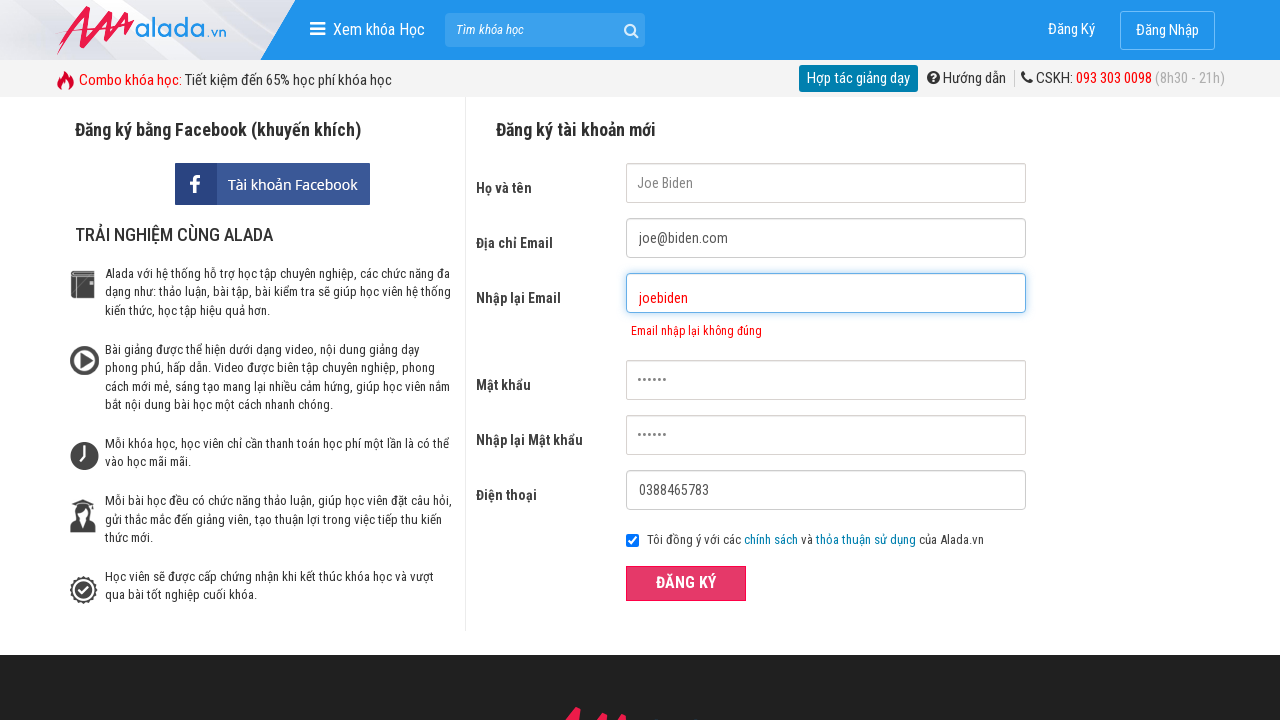